Tests calculator order of operations by clicking 1 + 5 * 2 and verifying the result equals 12

Starting URL: https://testpages.eviltester.com/styled/apps/calculator.html

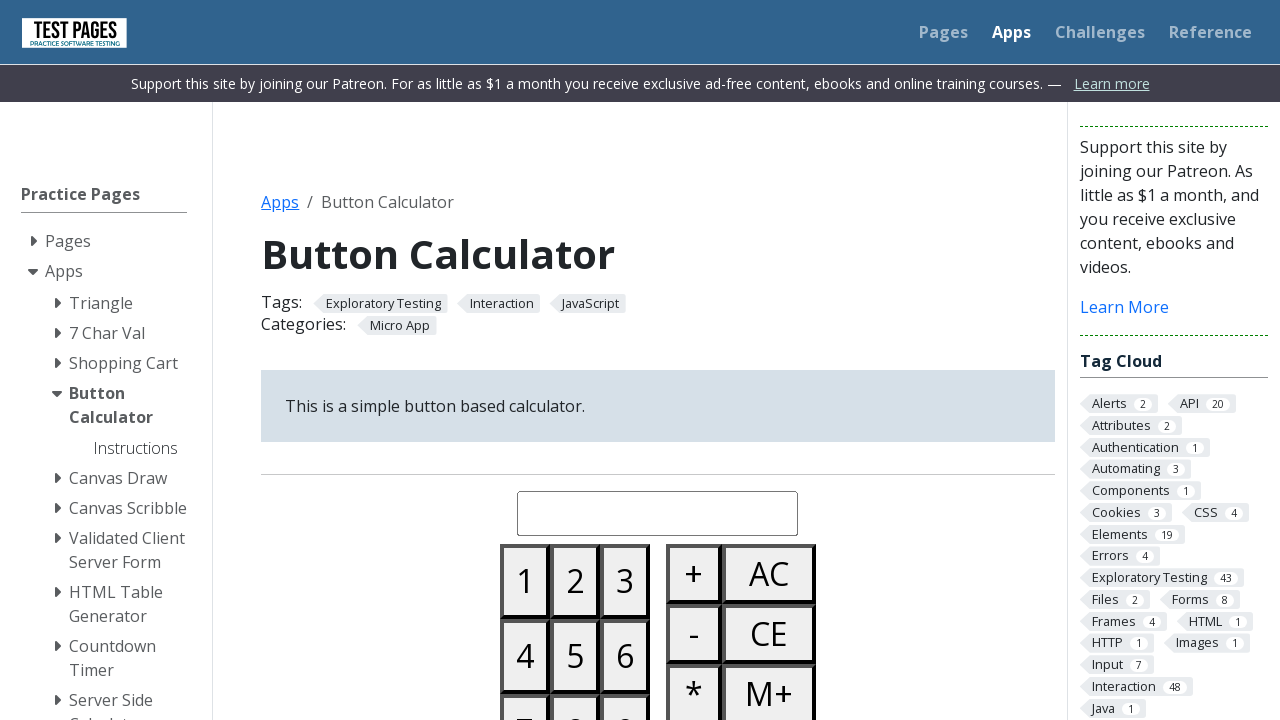

Navigated to calculator application
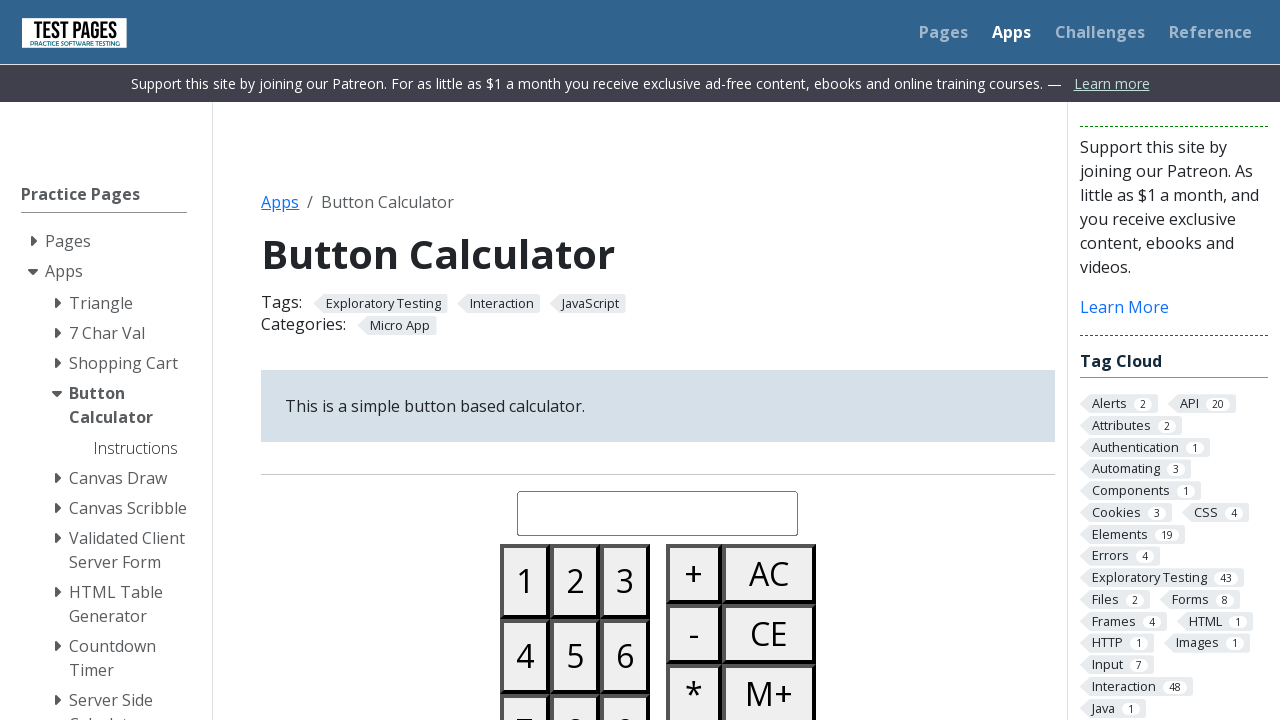

Clicked button 1 at (525, 581) on #button01
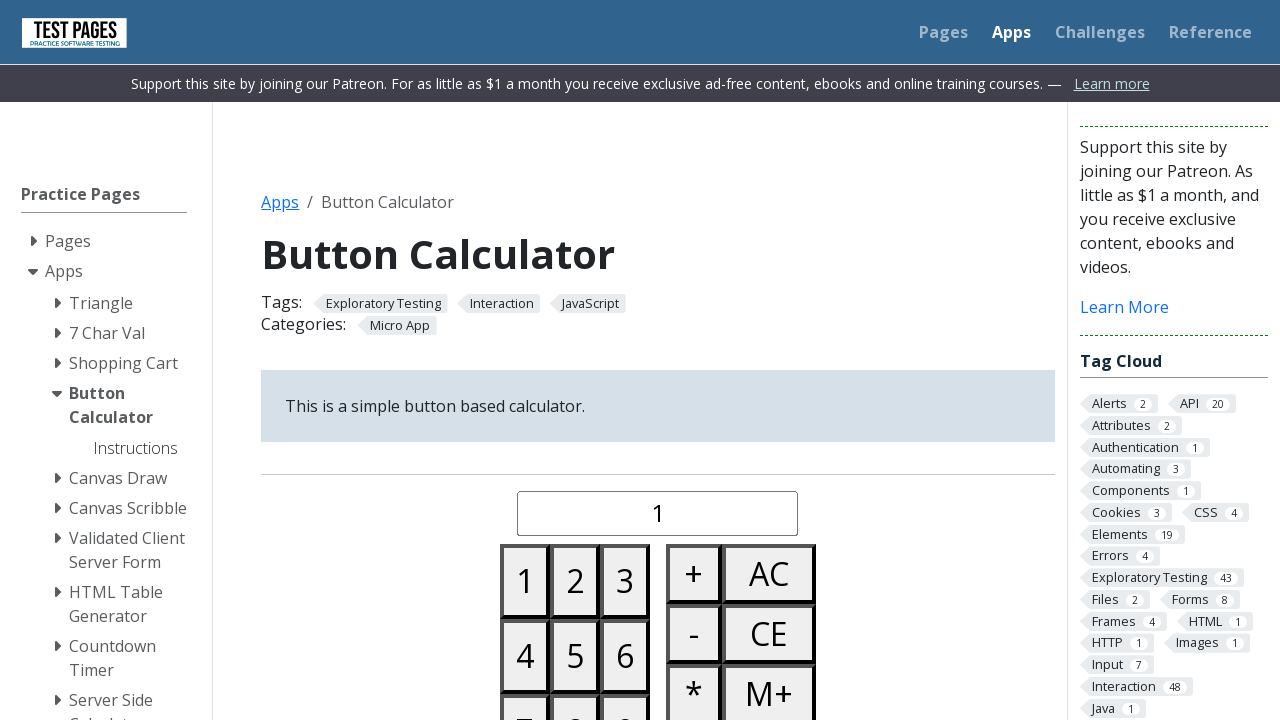

Clicked plus button at (694, 574) on #buttonplus
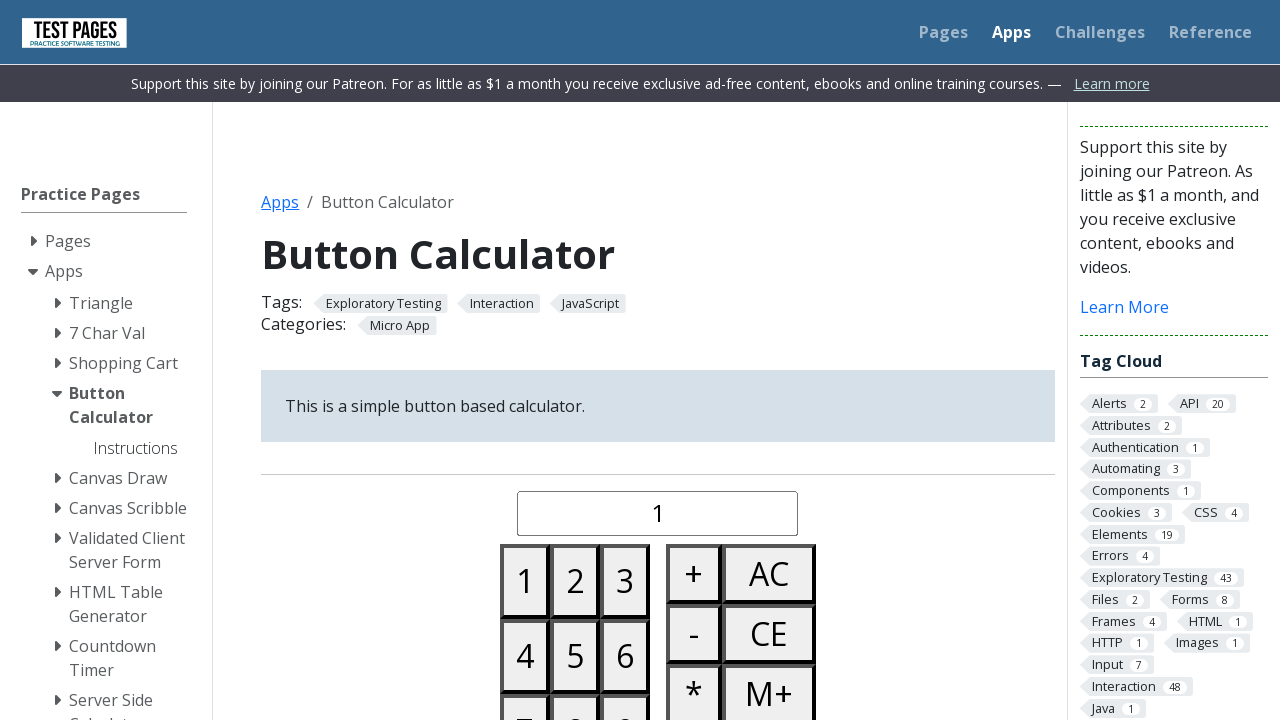

Clicked button 5 at (575, 656) on #button05
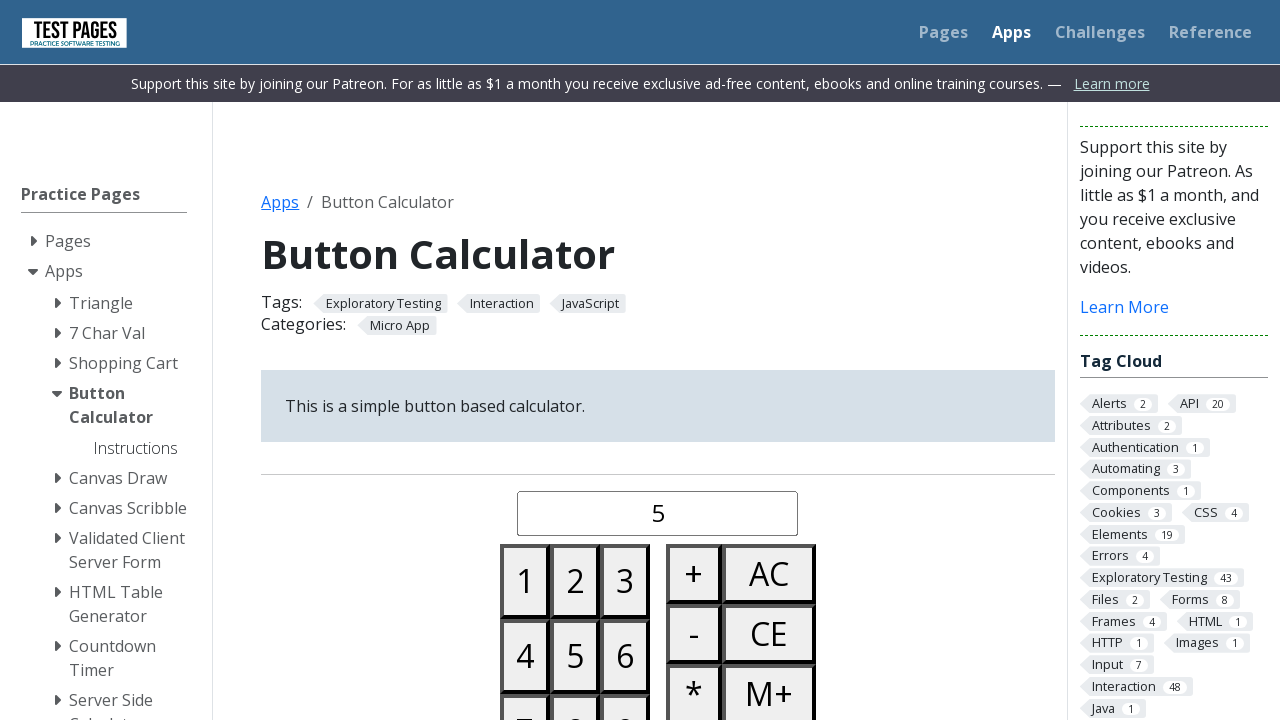

Clicked multiply button at (694, 690) on #buttonmultiply
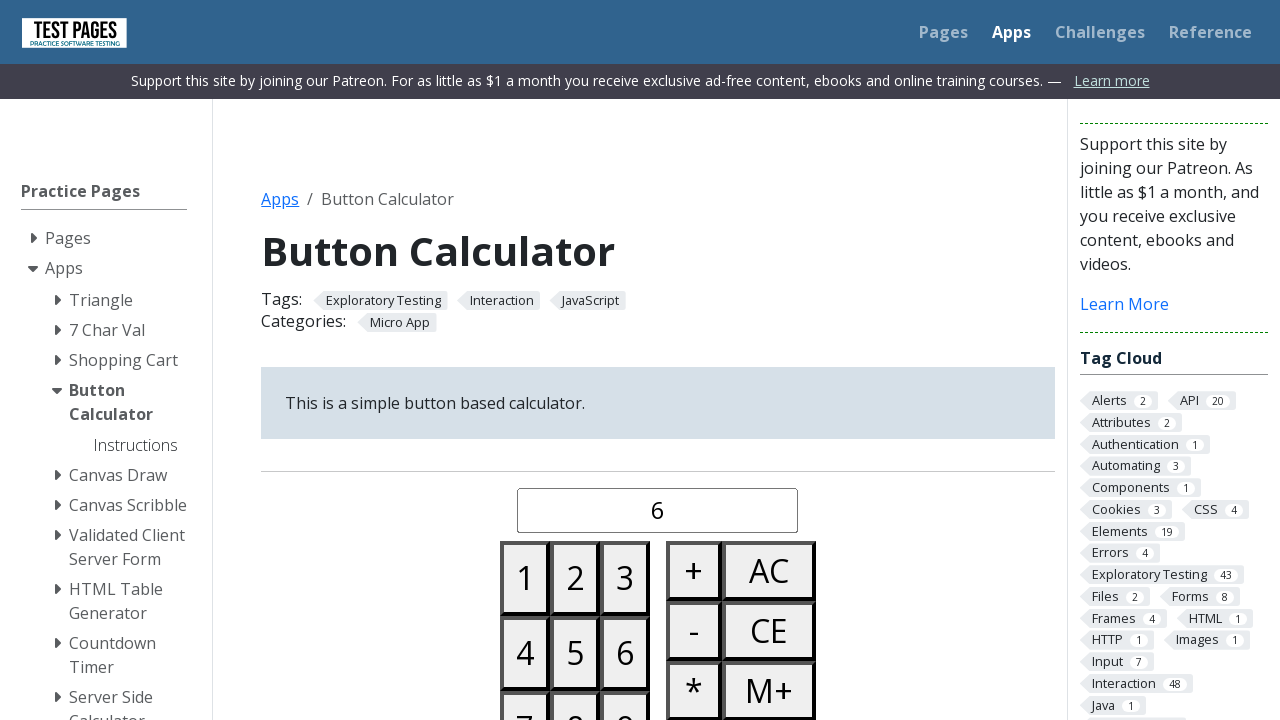

Clicked button 2 at (575, 578) on #button02
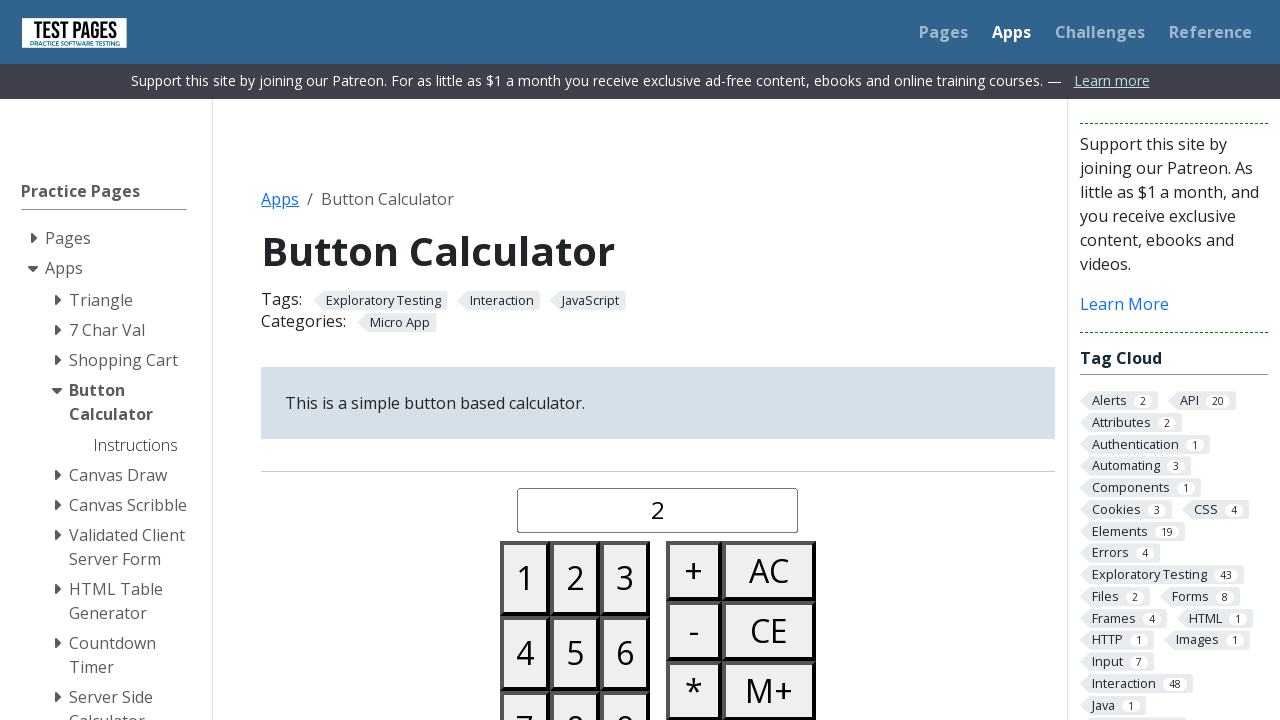

Clicked equals button to calculate 1 + 5 * 2 at (694, 360) on #buttonequals
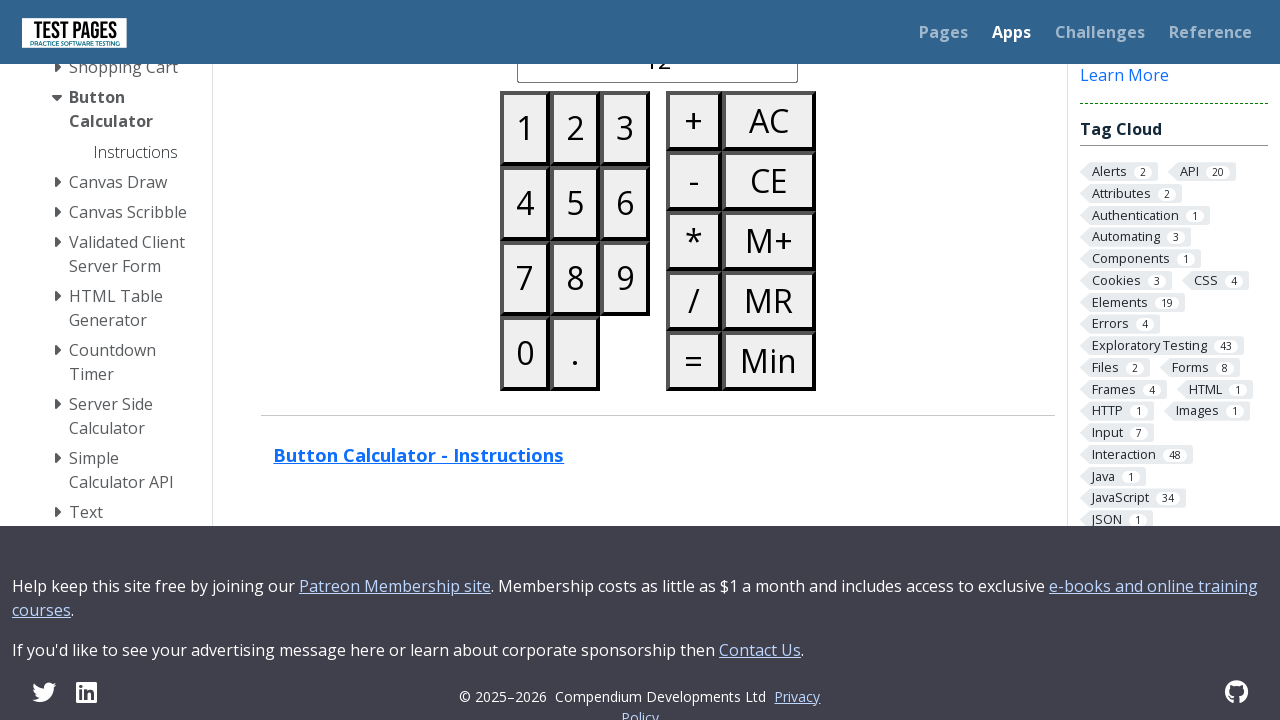

Result display loaded and verified order of operations (expecting 11, not 12)
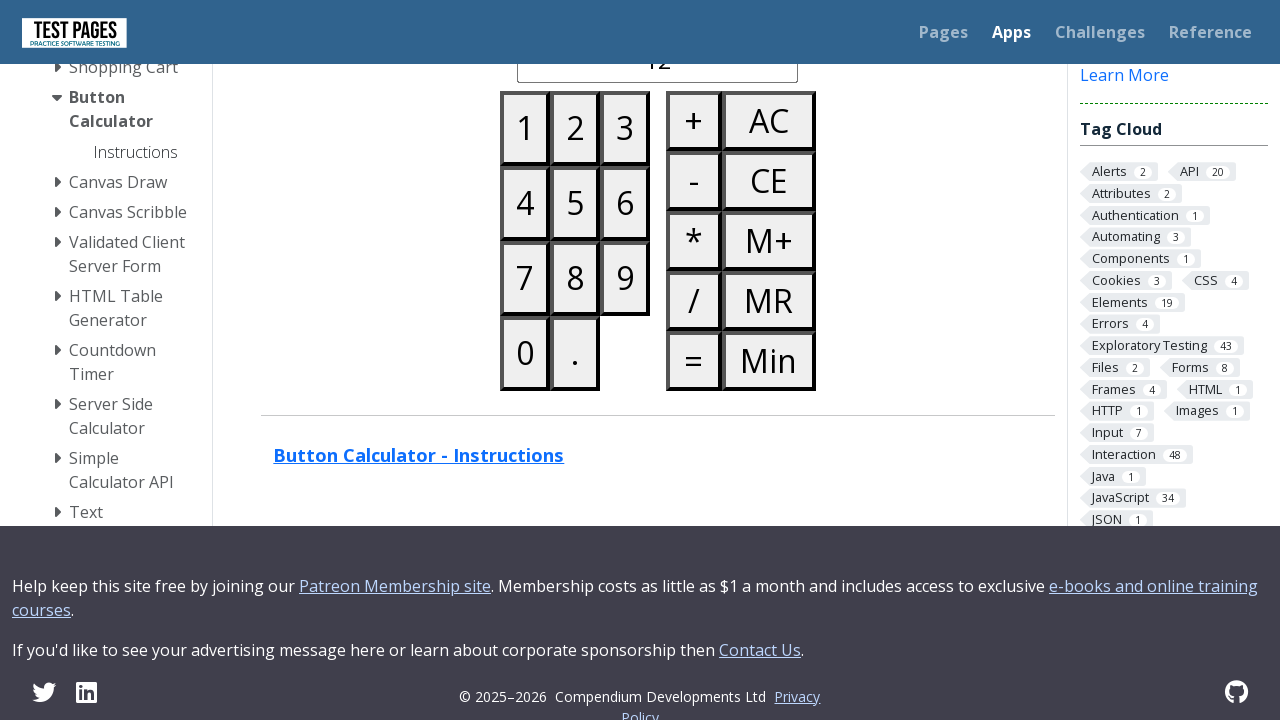

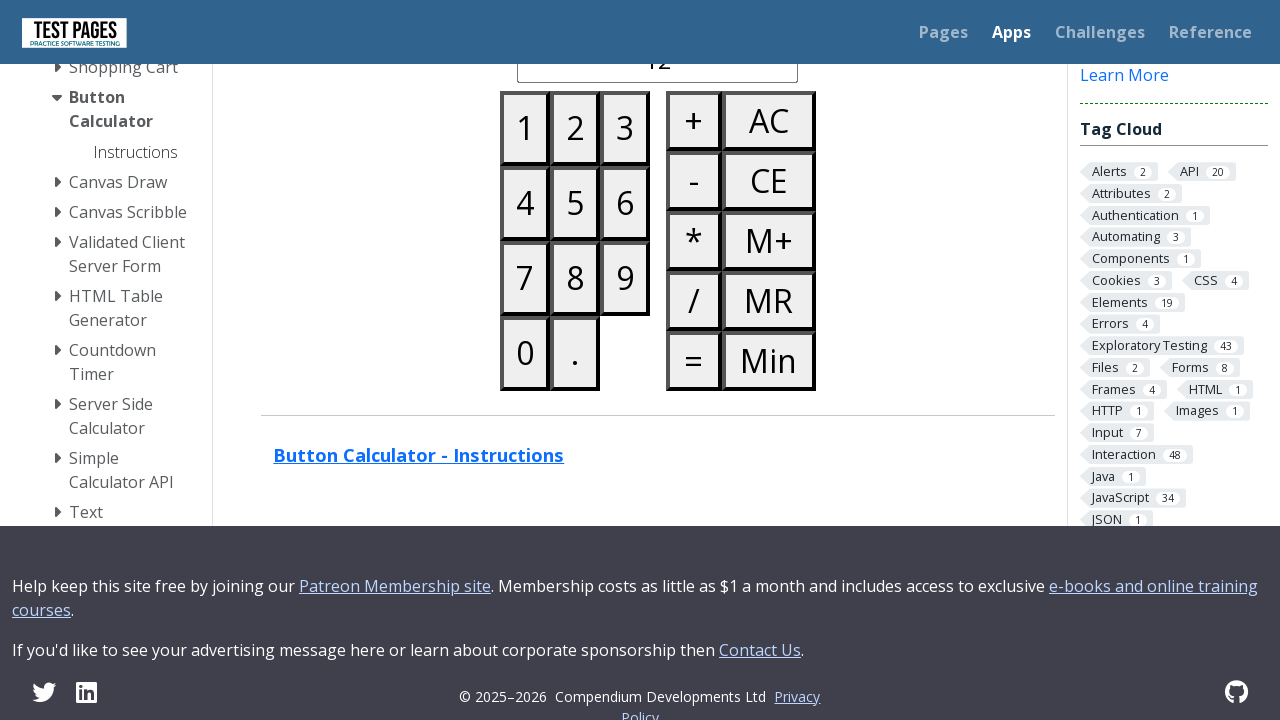